Navigates to the signup page by clicking the login link (incomplete test - only navigation step present)

Starting URL: https://automationexercise.com/

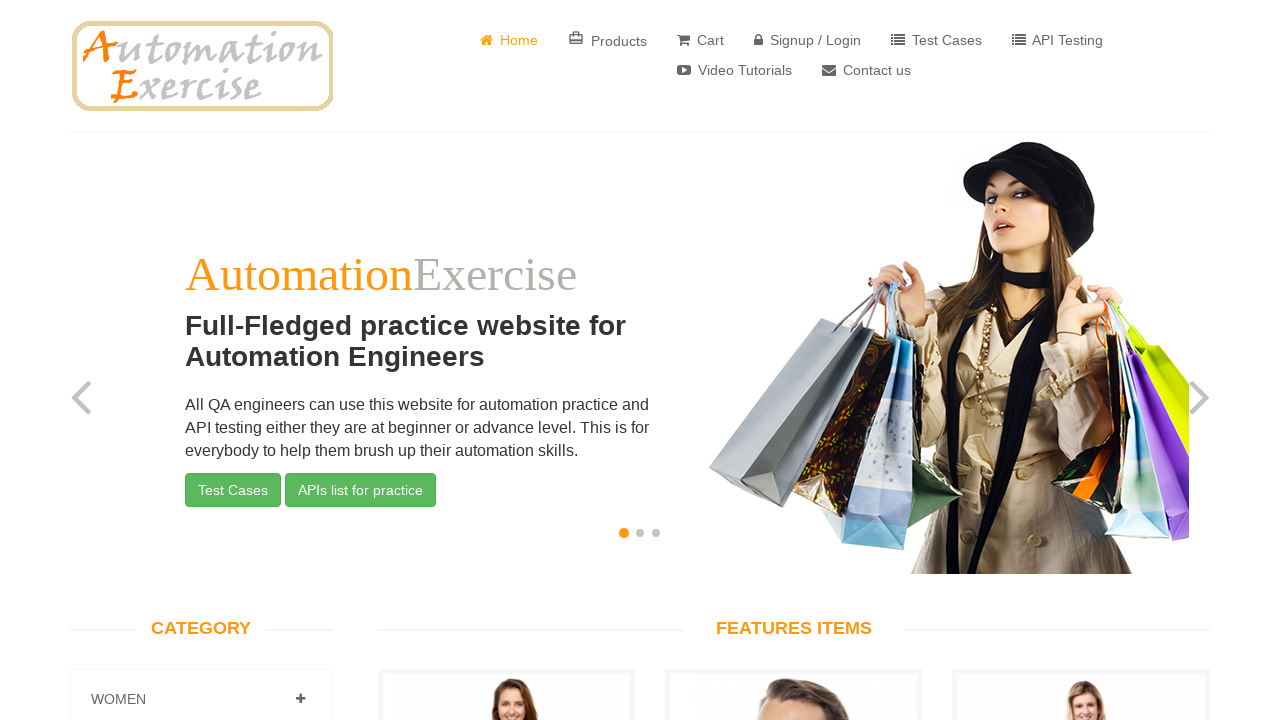

Clicked on login/signup link to navigate to signup page at (808, 40) on a[href="/login"]
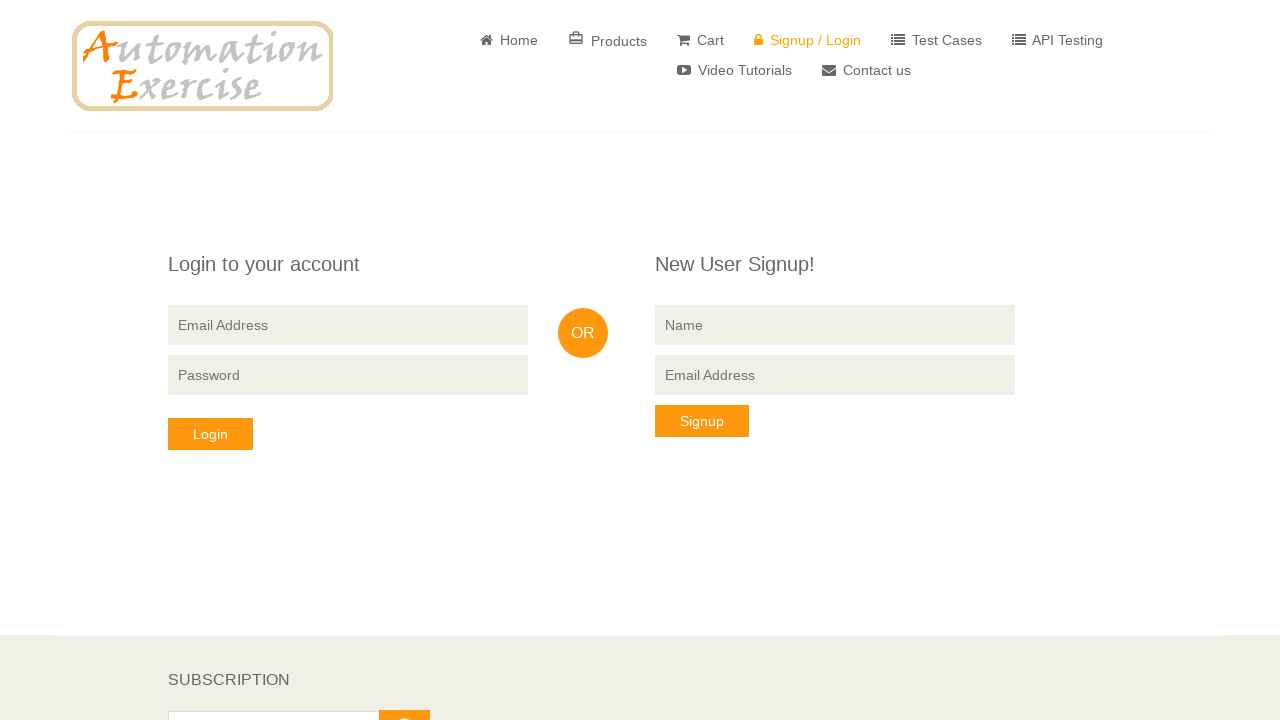

Signup form loaded and name input field is visible
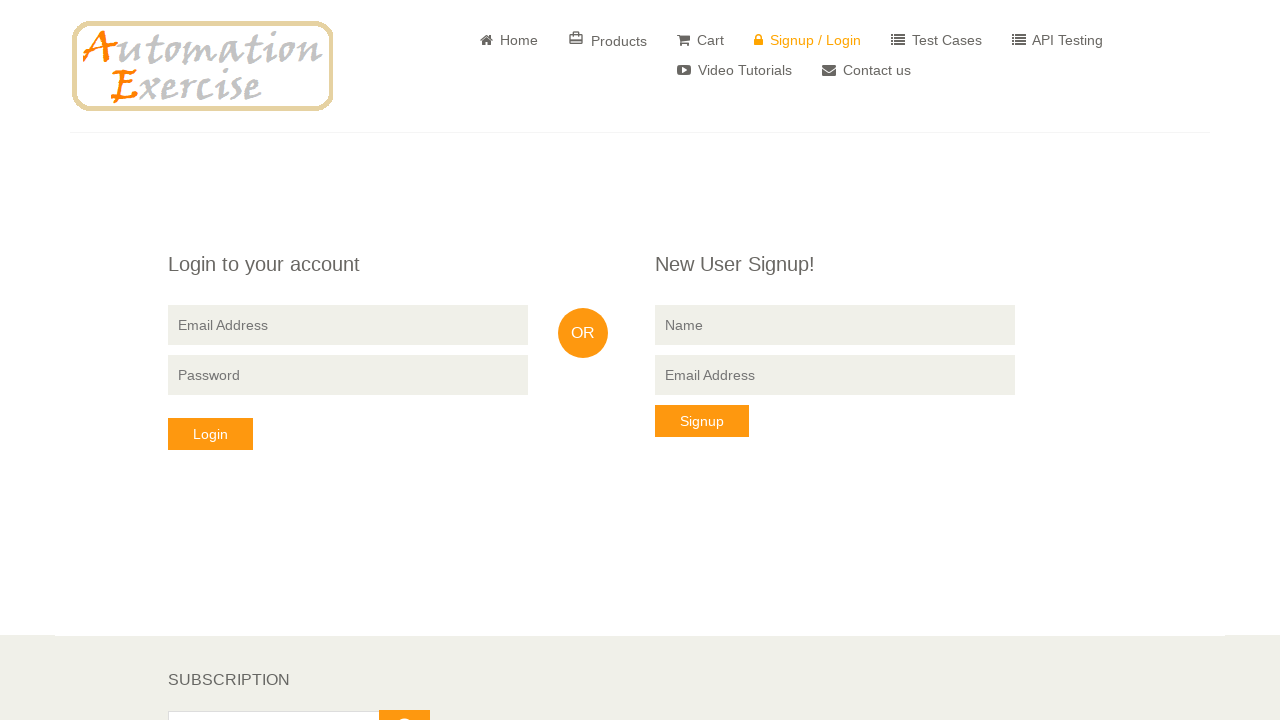

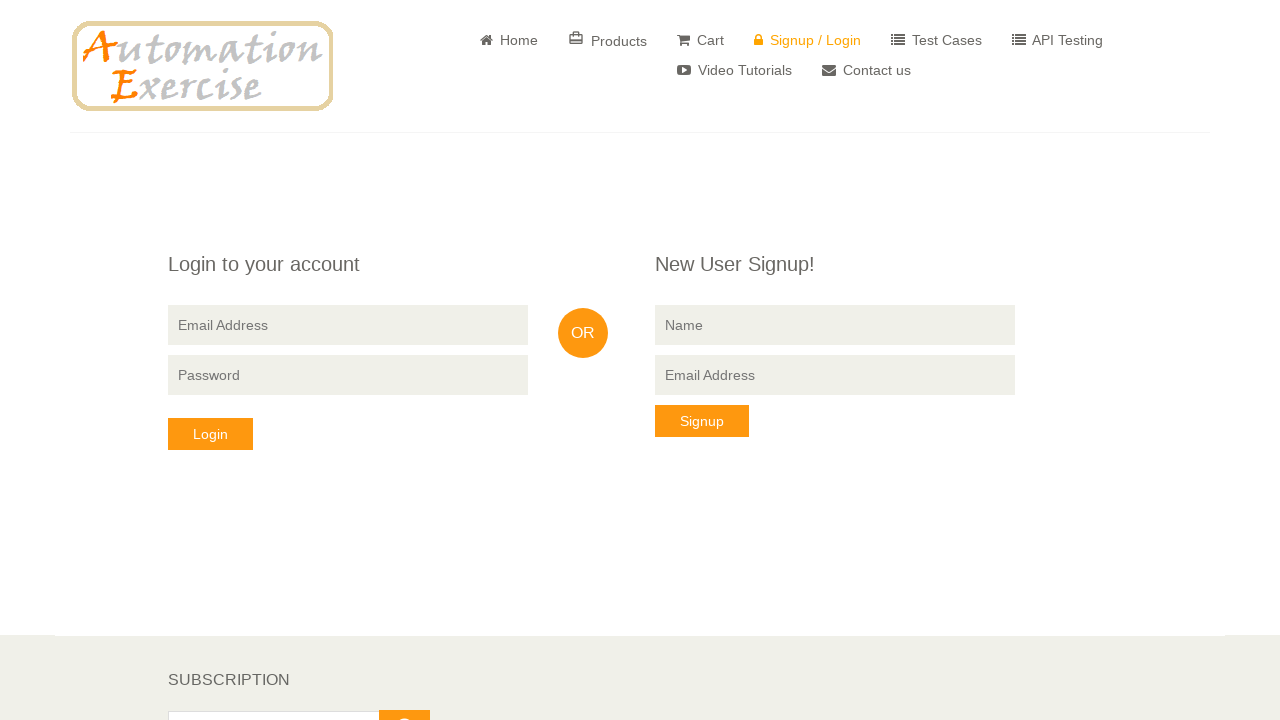